Tests a complete flight booking workflow on BlazeDemo by selecting departure/destination cities, choosing a flight, filling in passenger and payment details, and completing the purchase.

Starting URL: https://www.blazedemo.com/

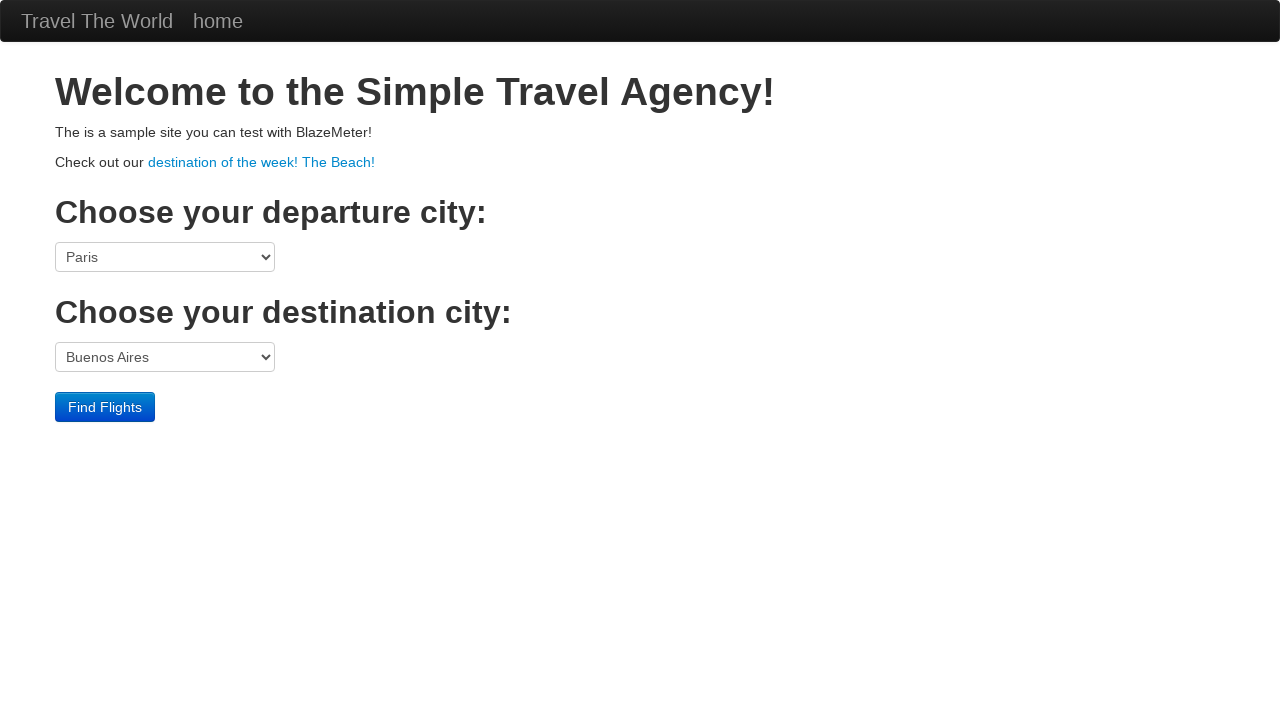

Selected Paris as departure city on select[name='fromPort']
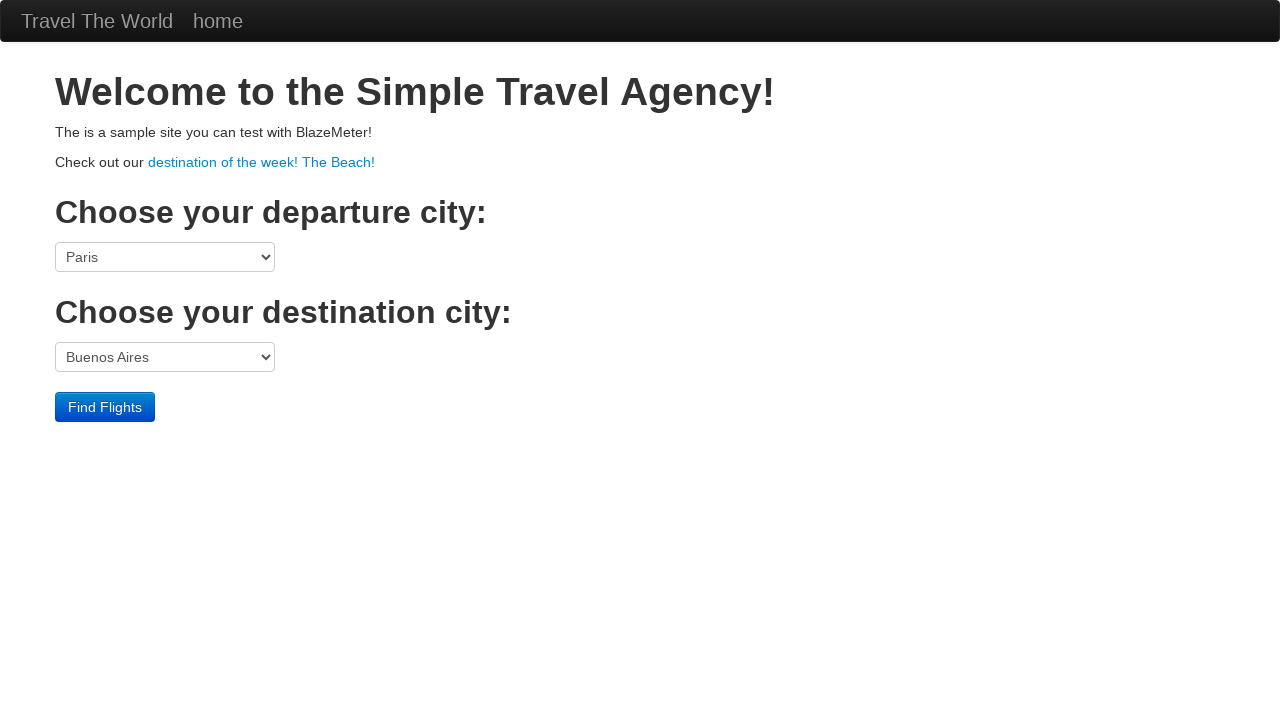

Selected Buenos Aires as destination city on select[name='toPort']
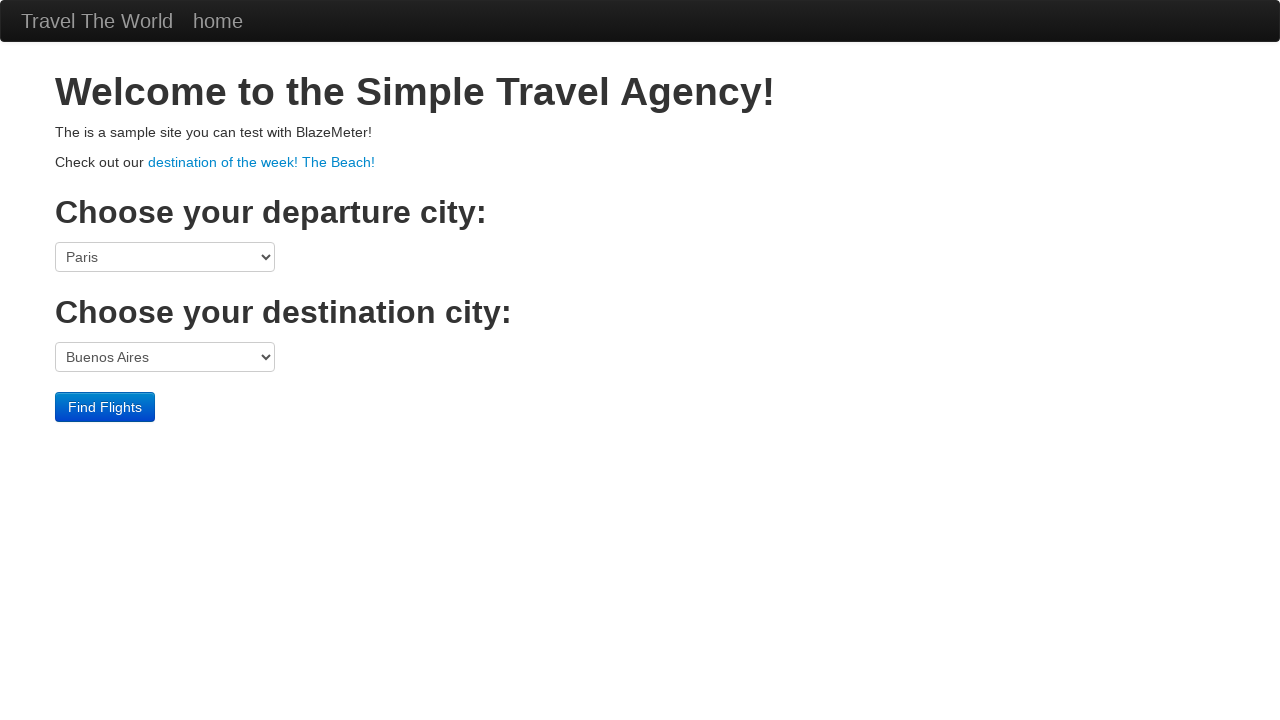

Clicked Find Flights button at (105, 407) on input[value='Find Flights']
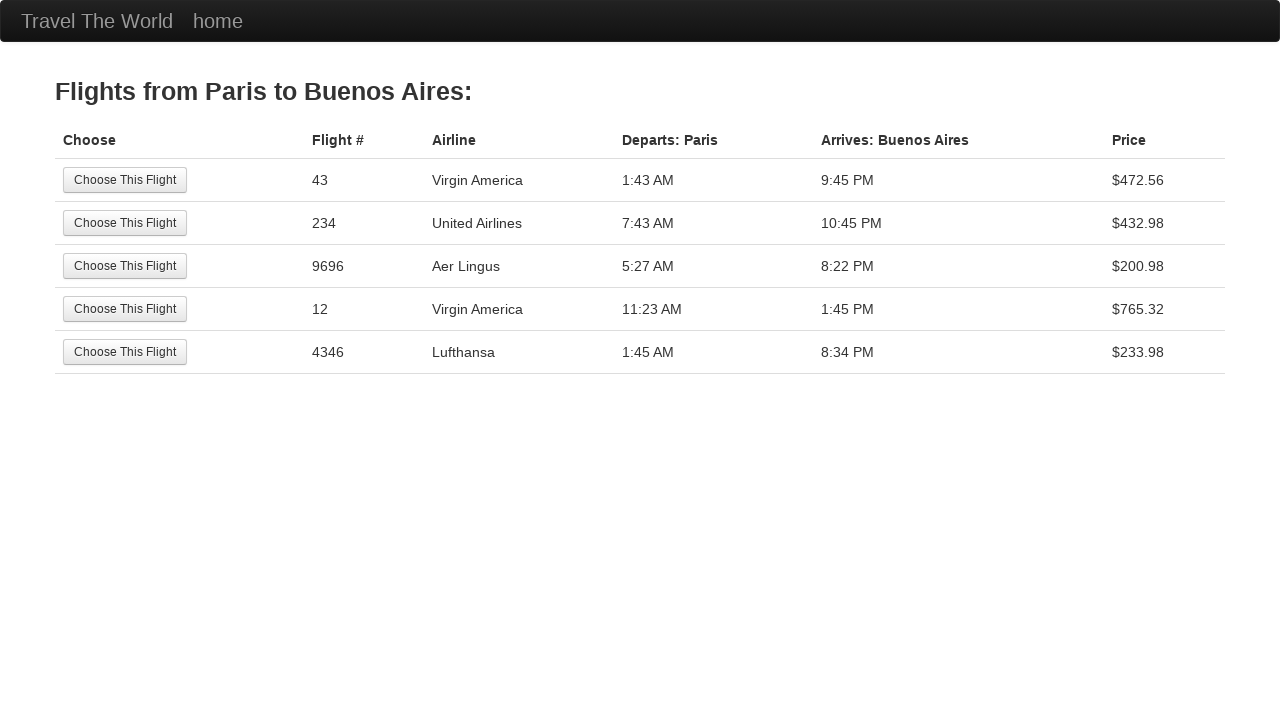

Flight selection page loaded
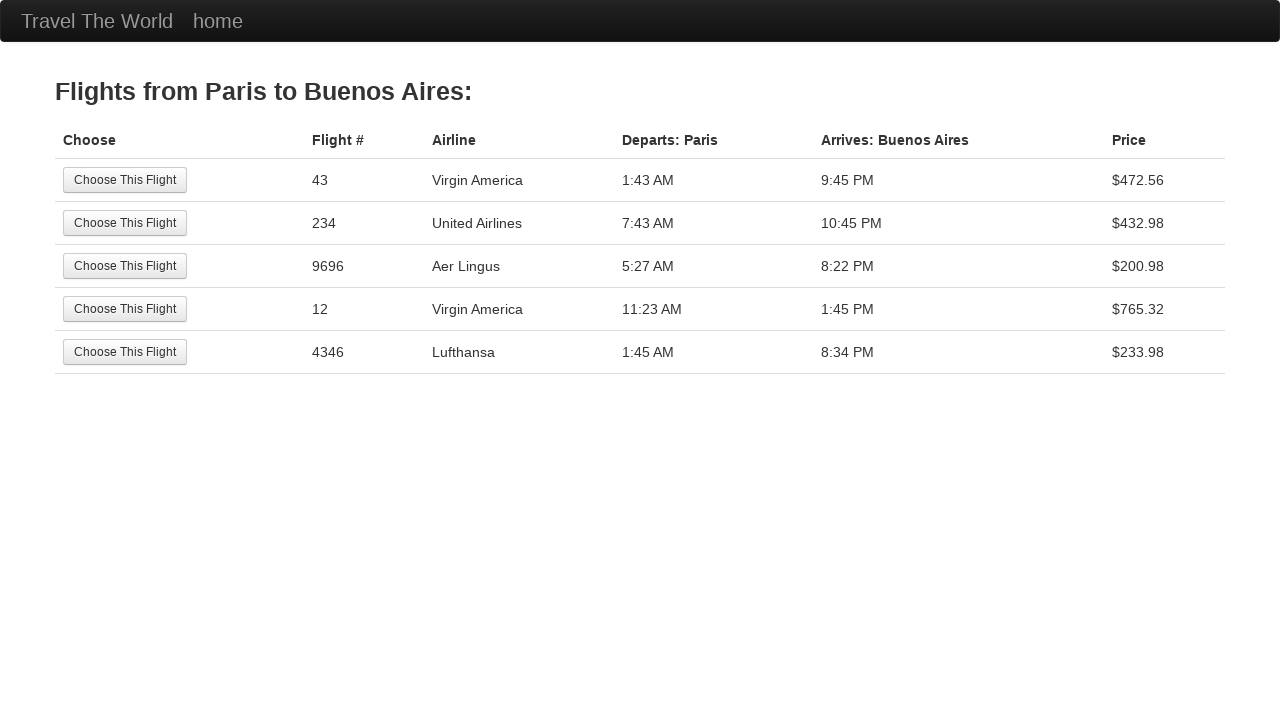

Selected first available flight at (125, 180) on input[value='Choose This Flight']
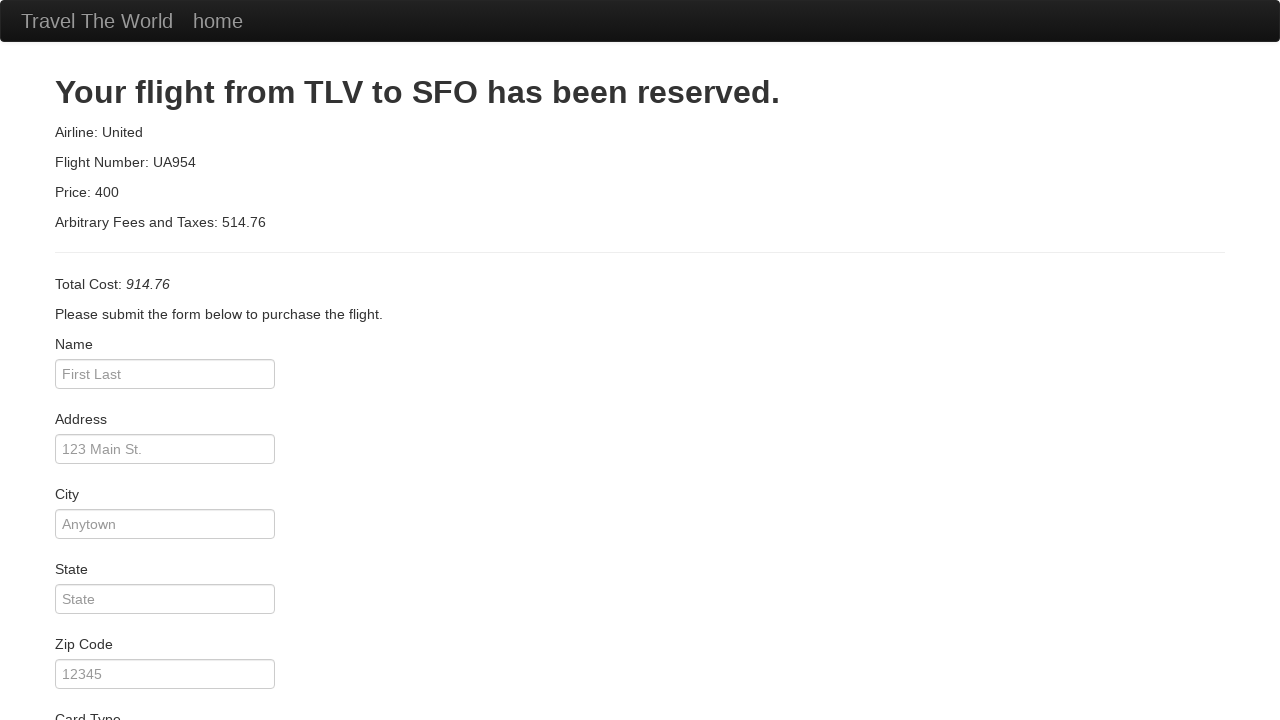

Booking form loaded
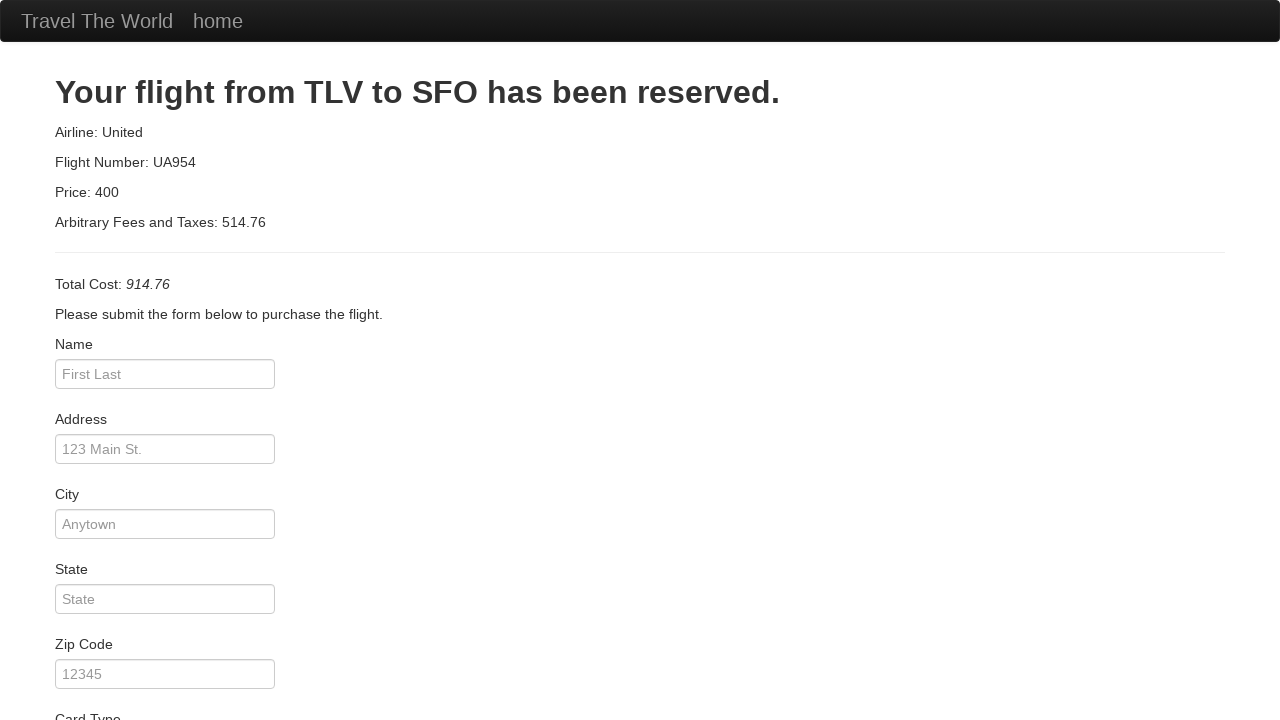

Entered passenger name 'John Doe' on #inputName
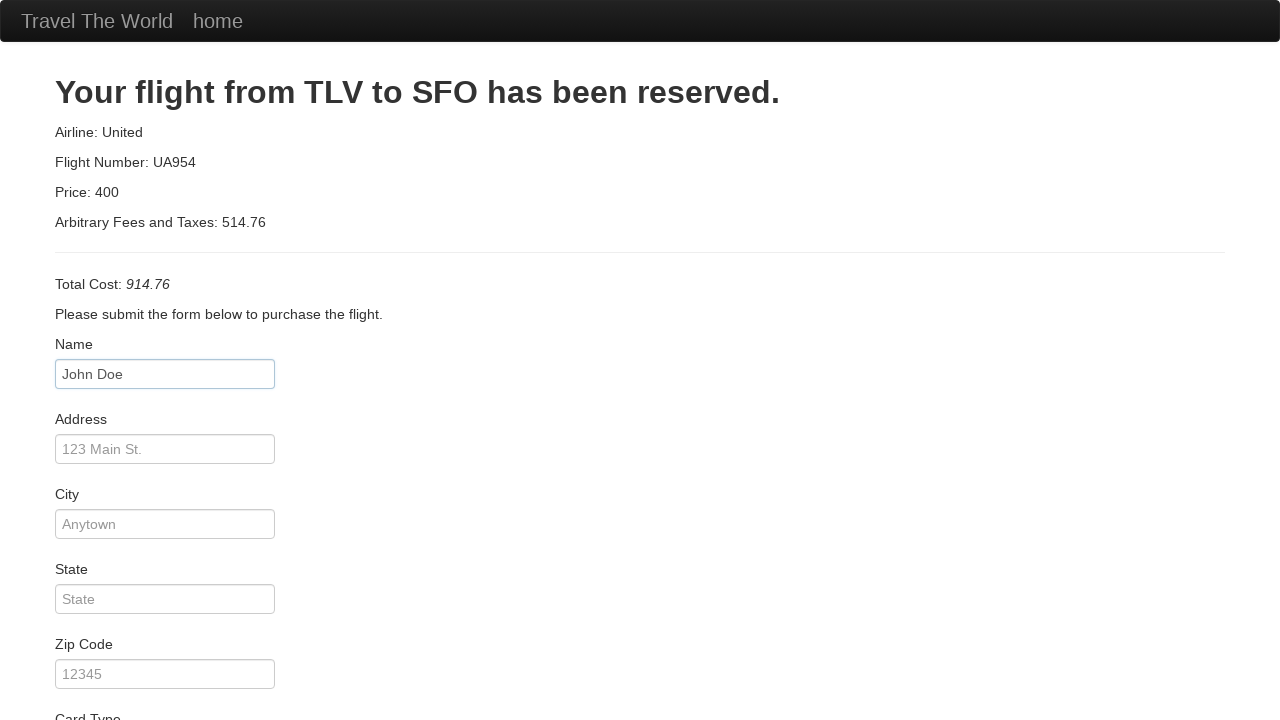

Entered address '123 Elm St' on #address
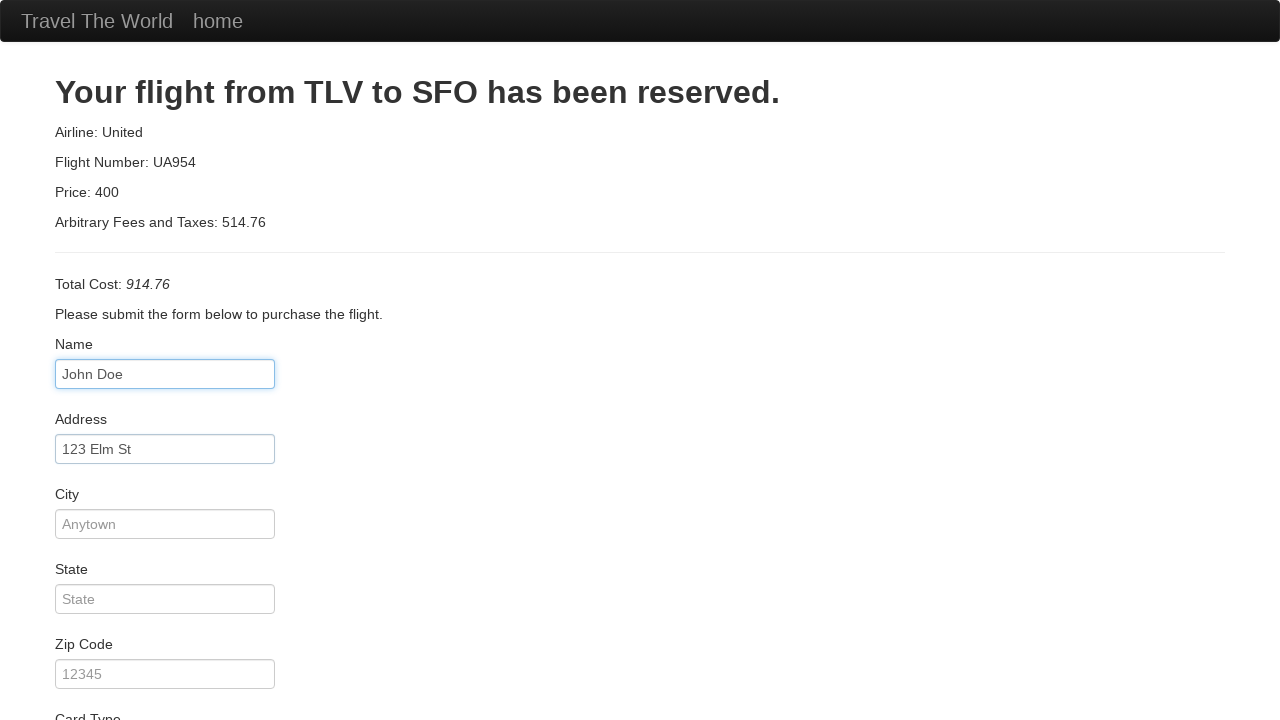

Entered city 'Springfield' on #city
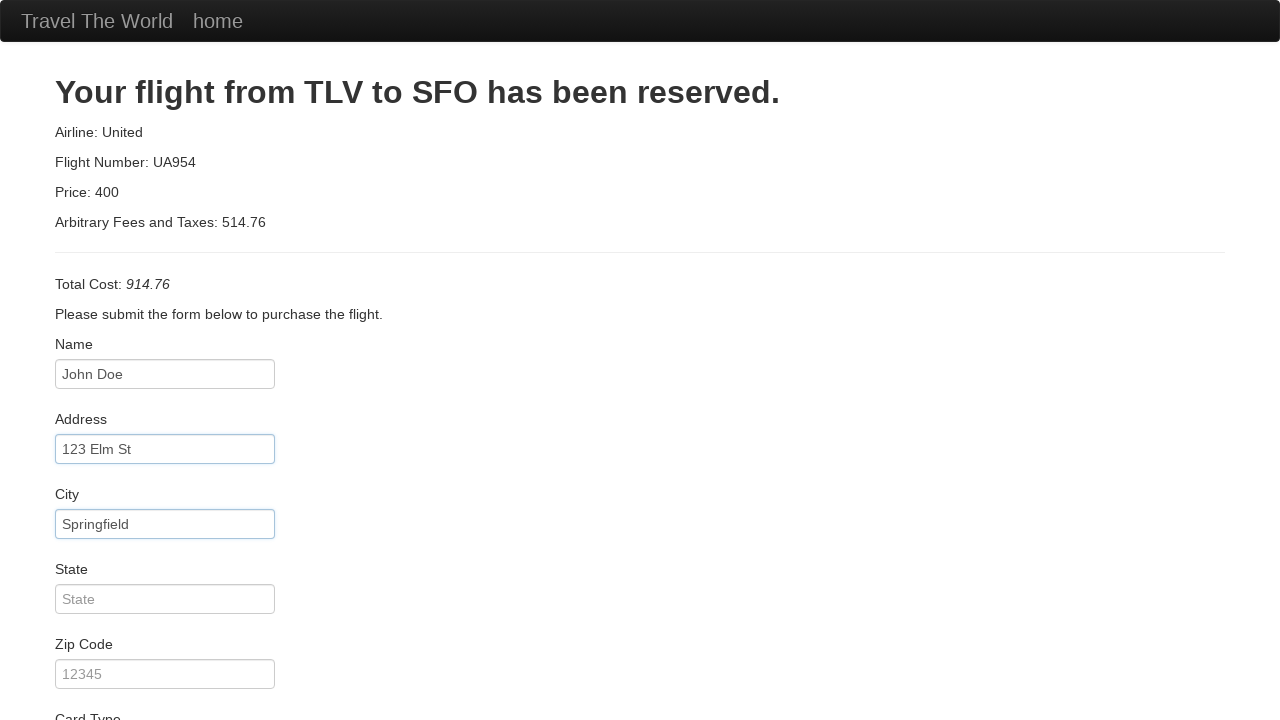

Entered state 'IL' on #state
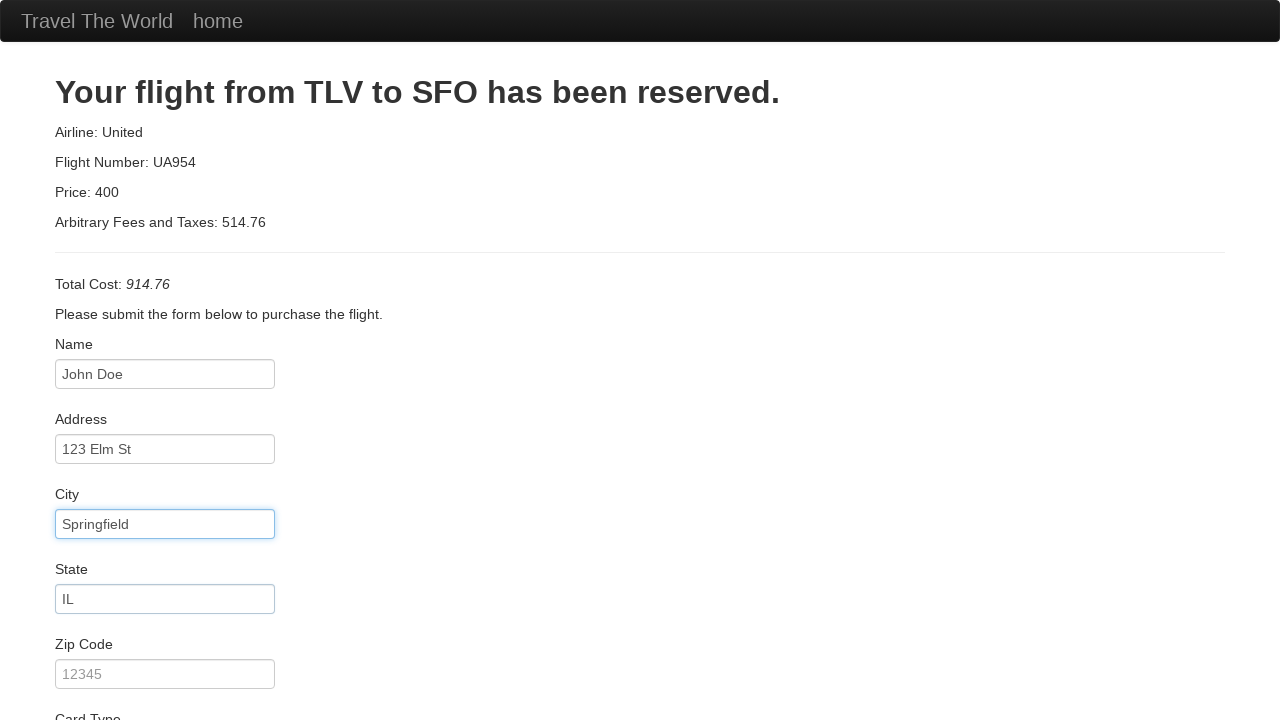

Entered zip code '62704' on #zipCode
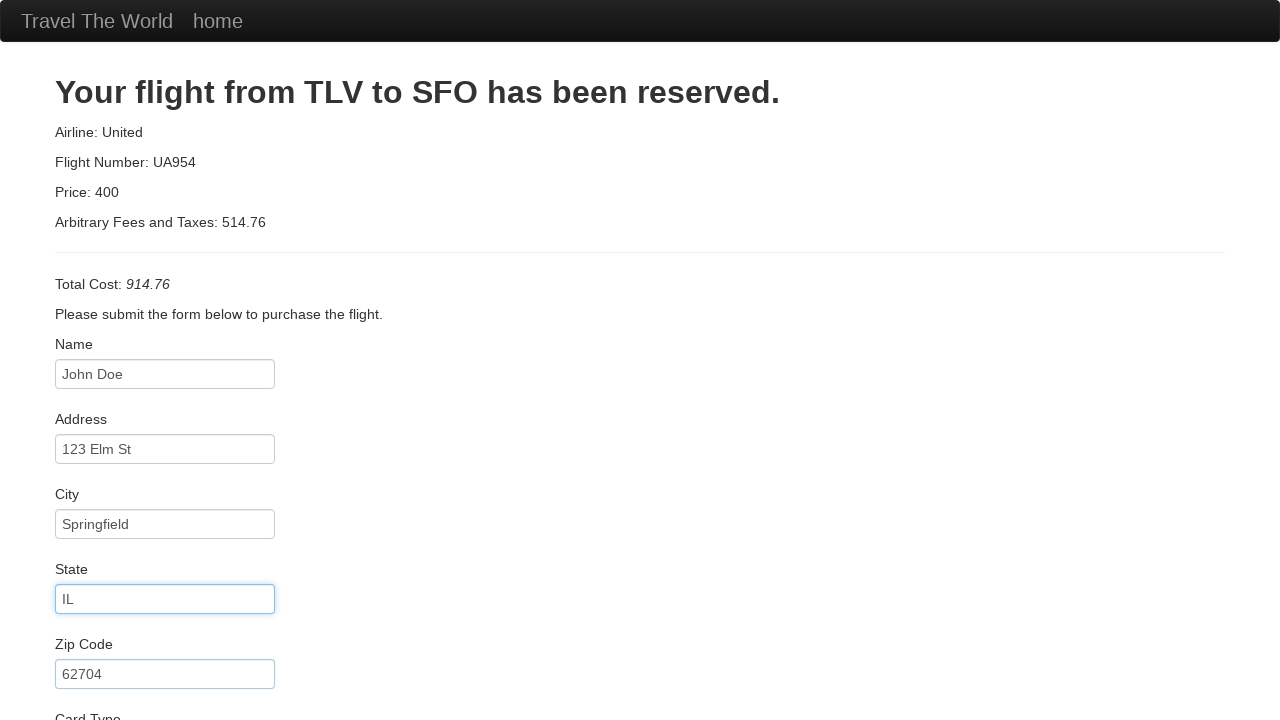

Selected Visa as card type on #cardType
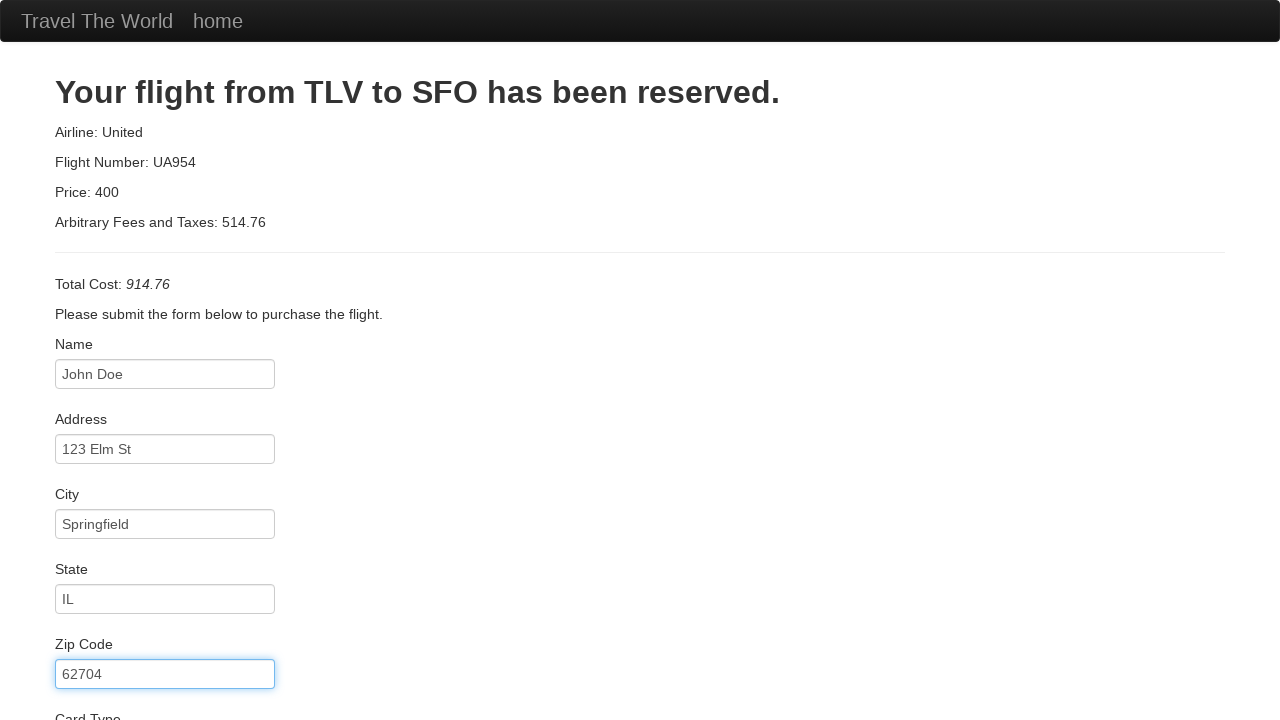

Entered credit card number on #creditCardNumber
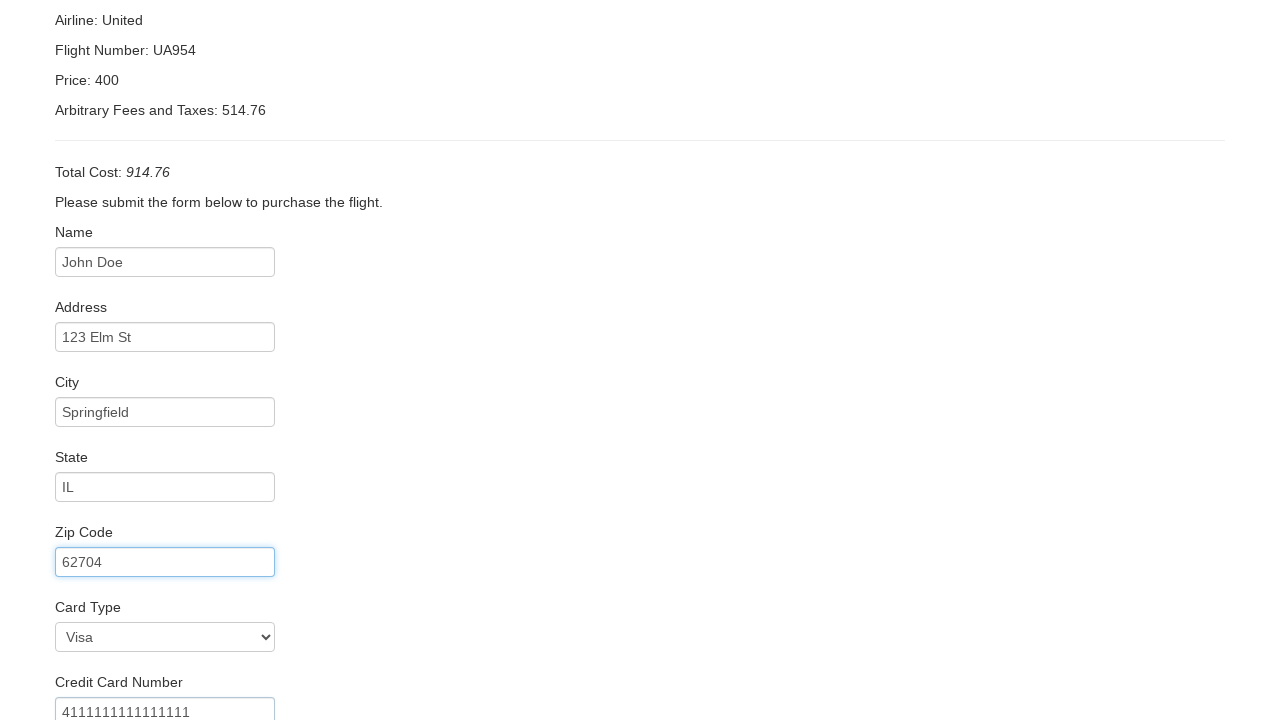

Clicked Purchase Flight button to complete booking at (118, 685) on input[value='Purchase Flight']
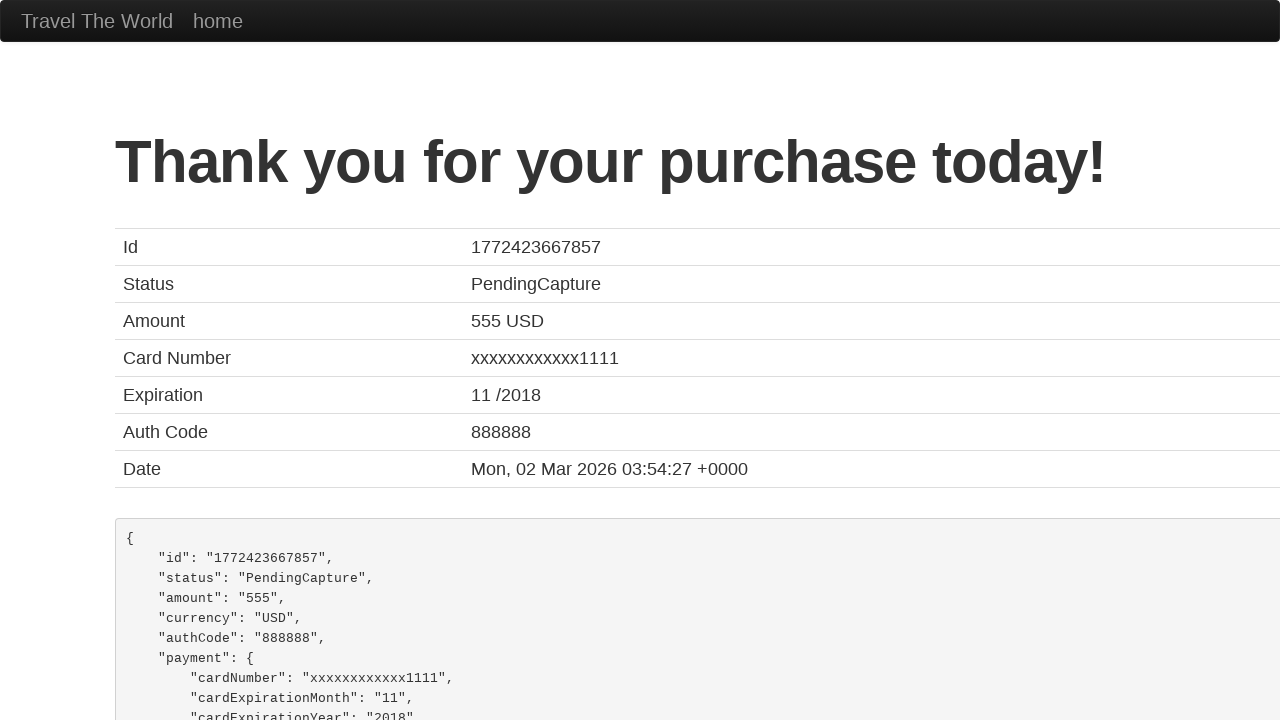

Booking confirmation page loaded successfully
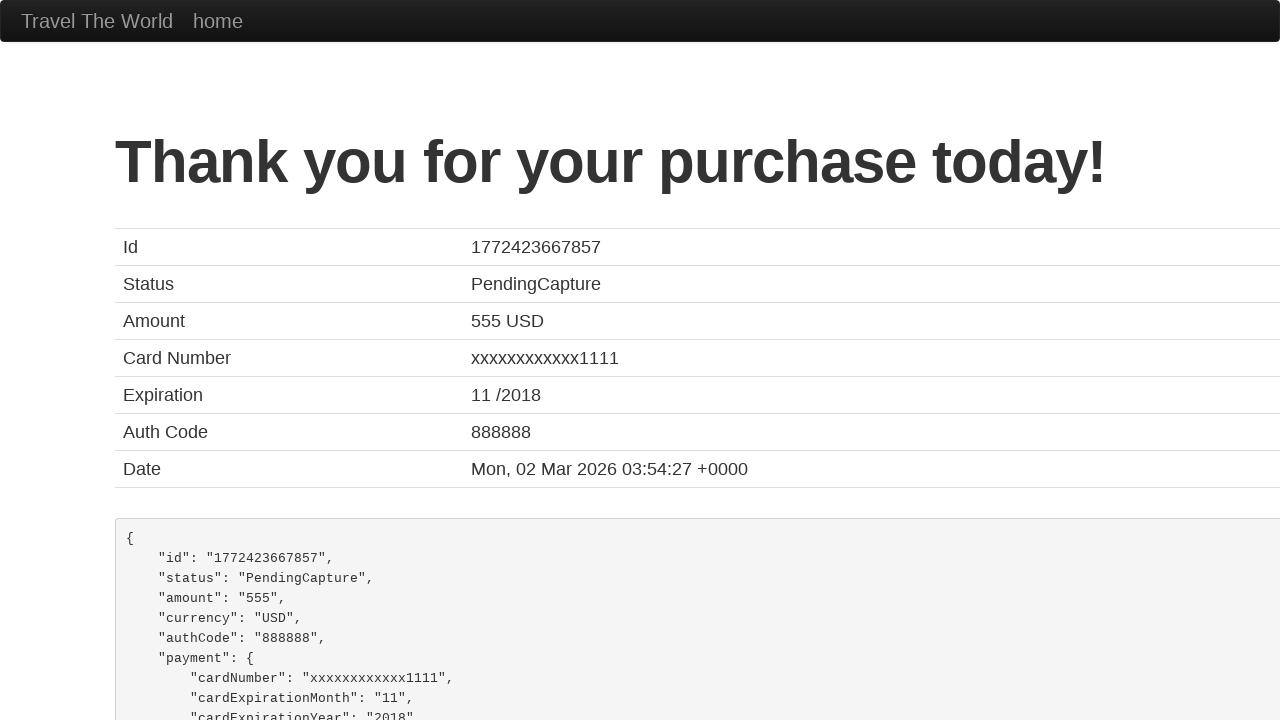

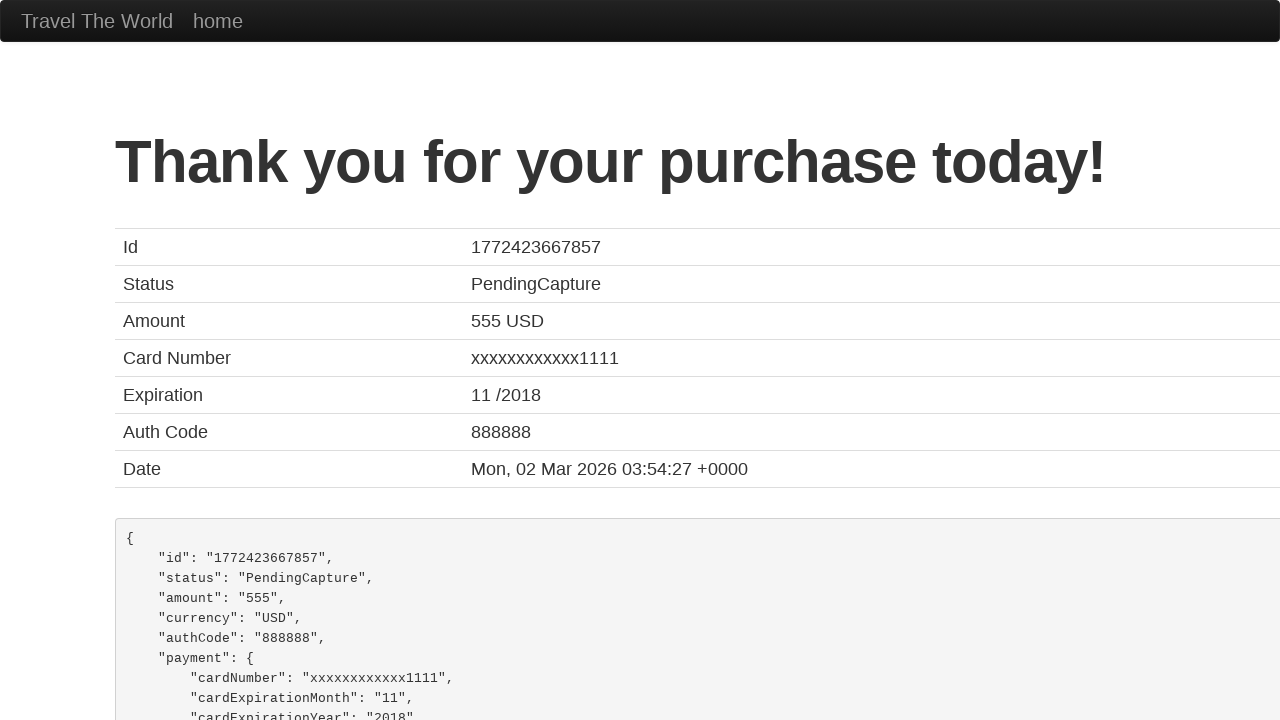